Tests dropdown select functionality by selecting options using different methods: visible text, index, and value attribute

Starting URL: https://v1.training-support.net/selenium/selects

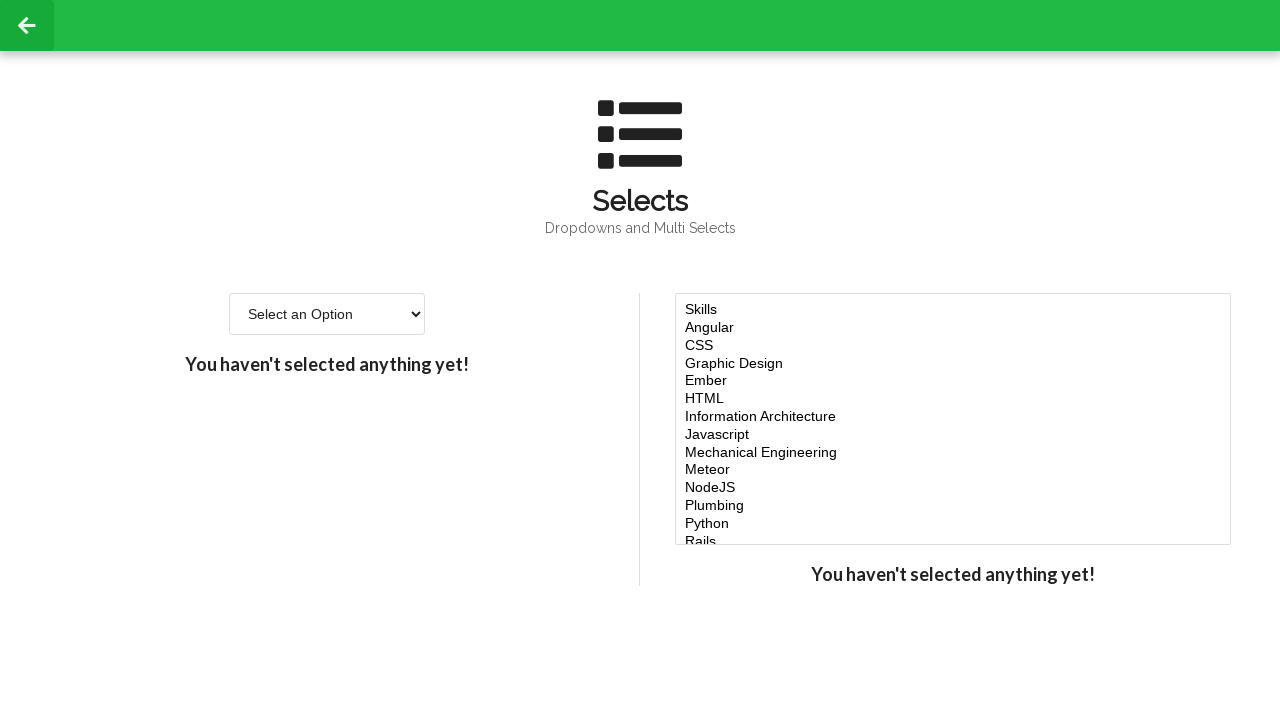

Selected 'Option 2' by visible text from single-select dropdown on #single-select
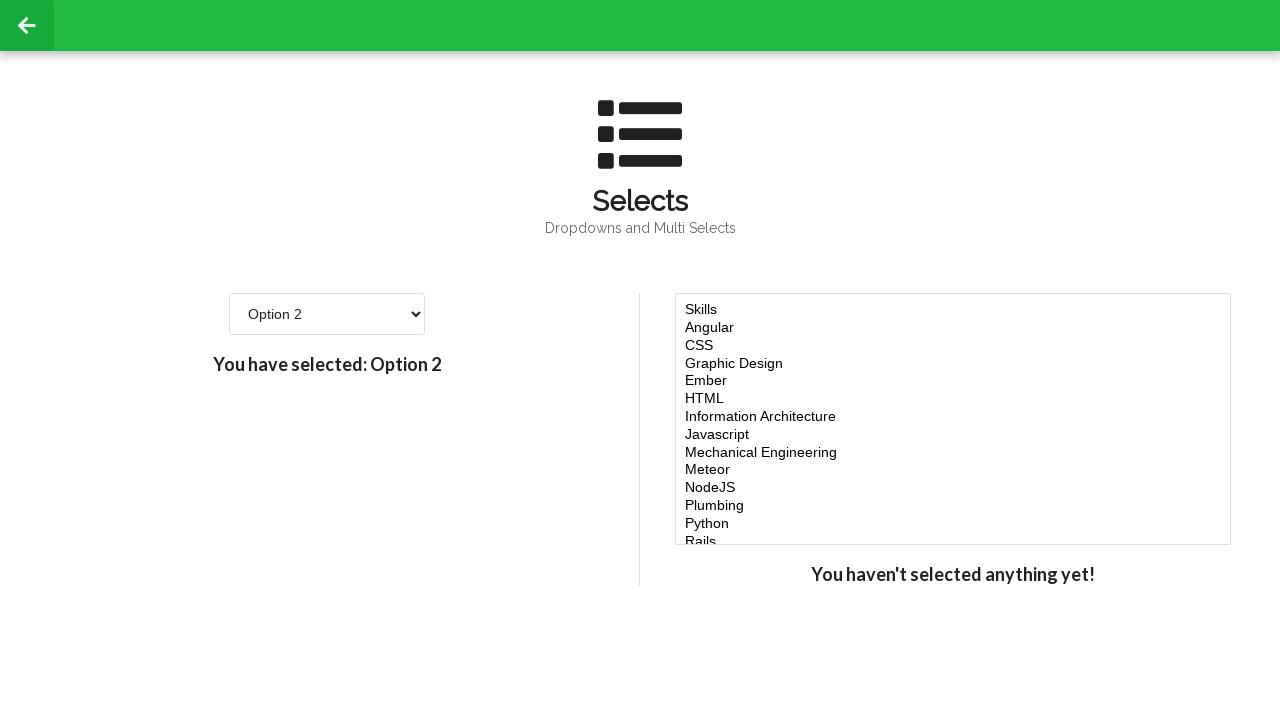

Selected fourth option (index 3) from single-select dropdown on #single-select
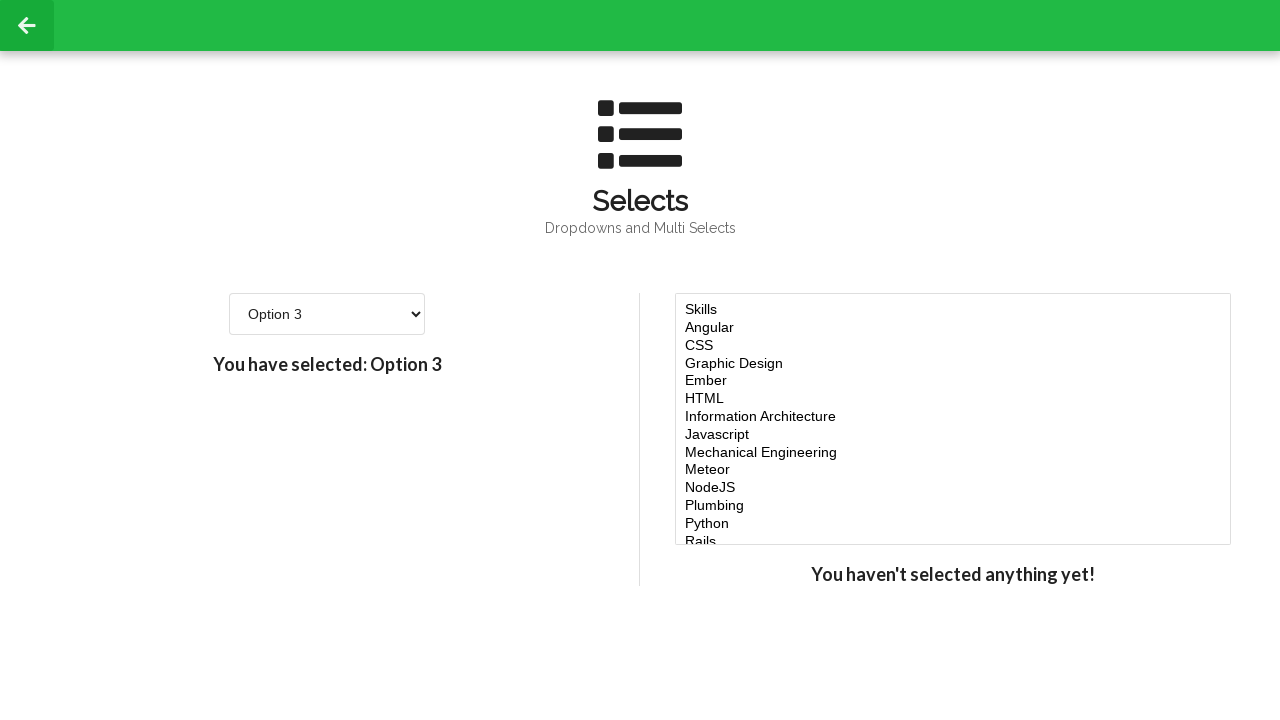

Selected option with value '4' from single-select dropdown on #single-select
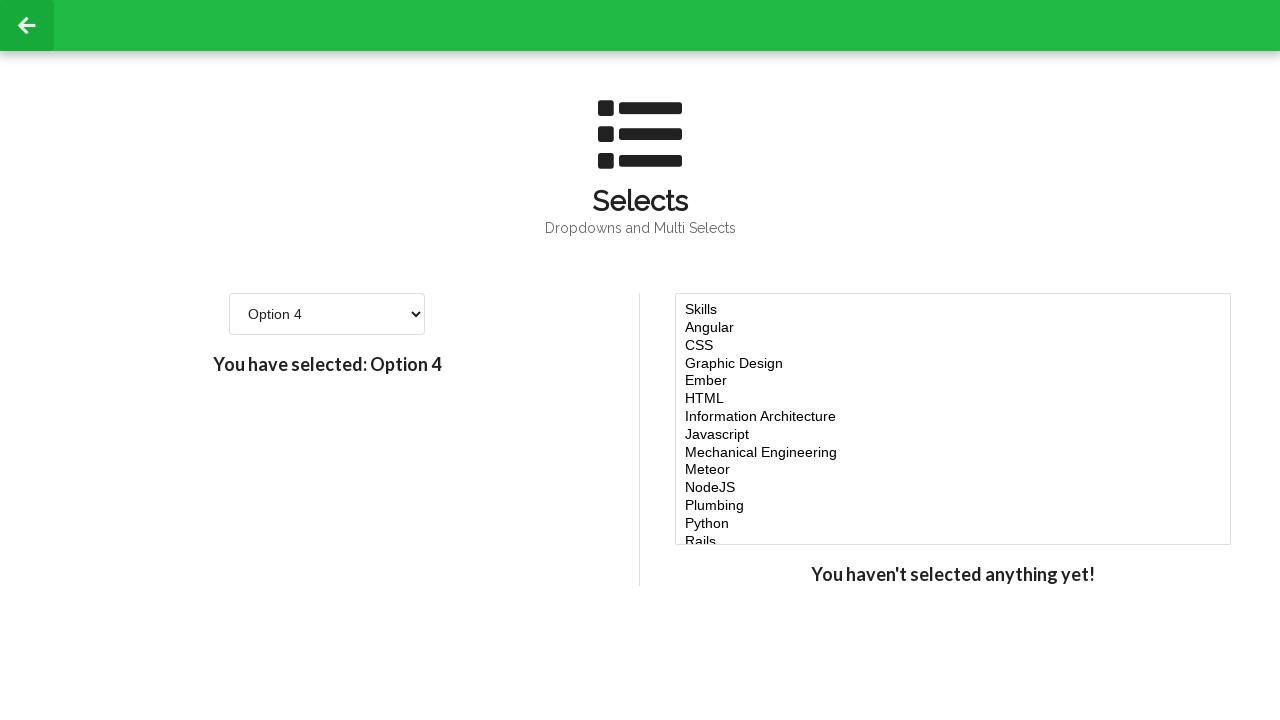

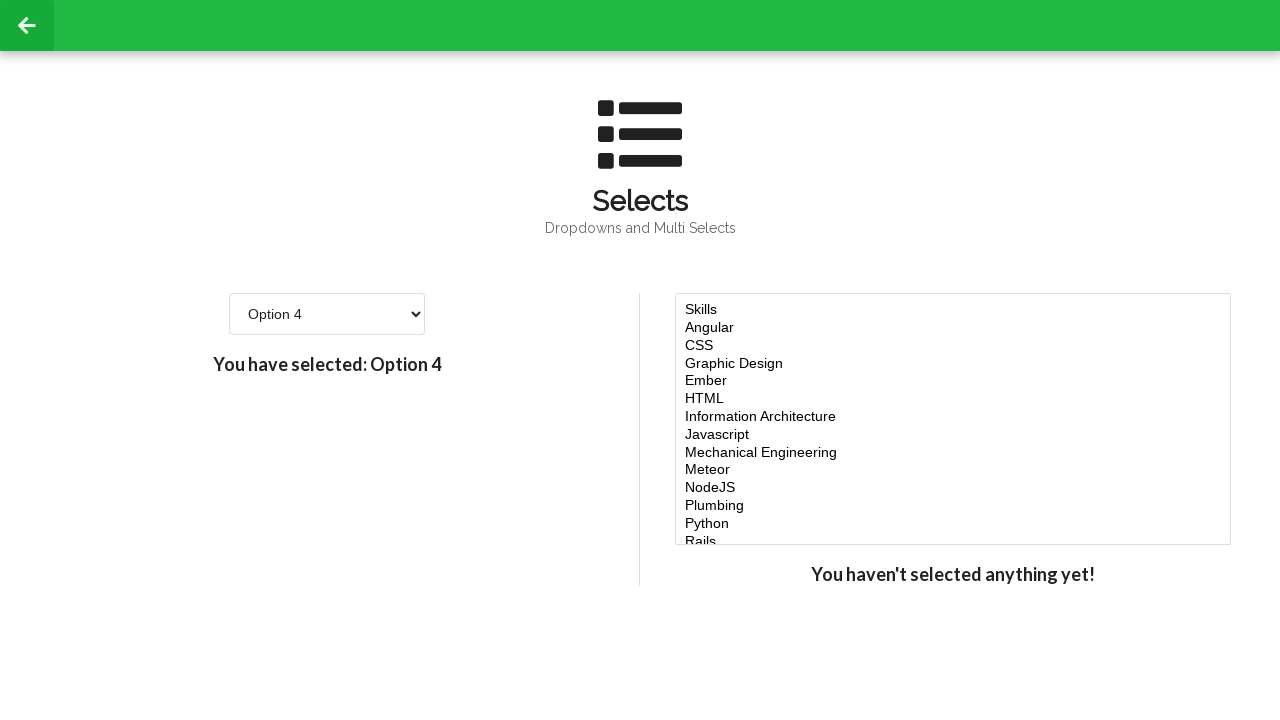